Tests a registration form by filling in required fields (first name, last name, email) and submitting the form, then verifies successful registration by checking for a congratulations message.

Starting URL: http://suninjuly.github.io/registration1.html

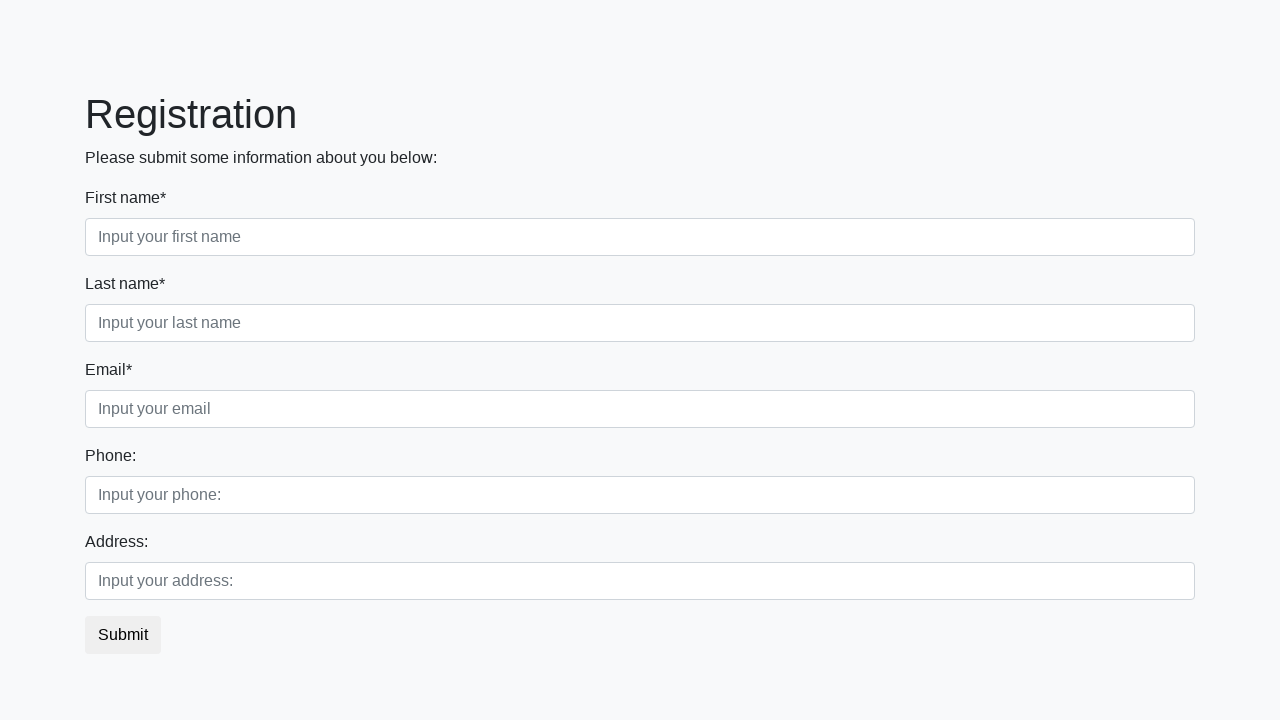

Filled first name field with 'Mixa' on //form/div[1]/div[1]/input
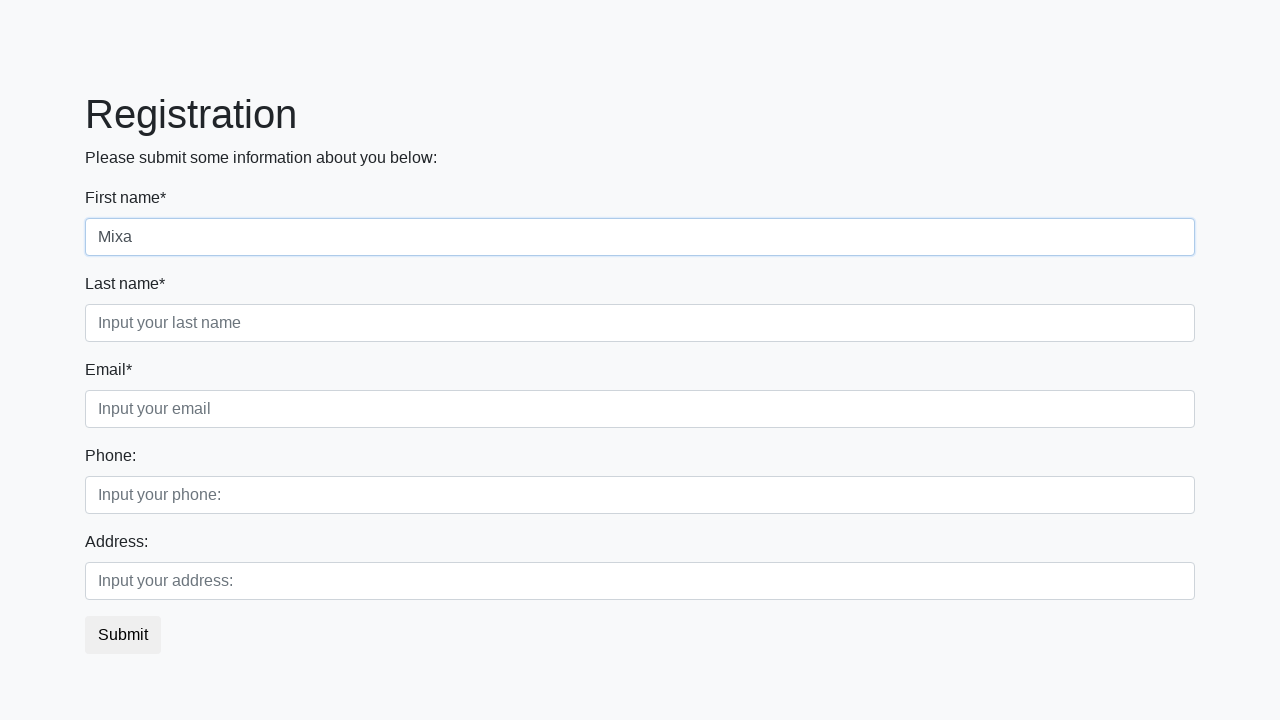

Filled last name field with 'Pupkin' on //form/div[1]/div[2]/input
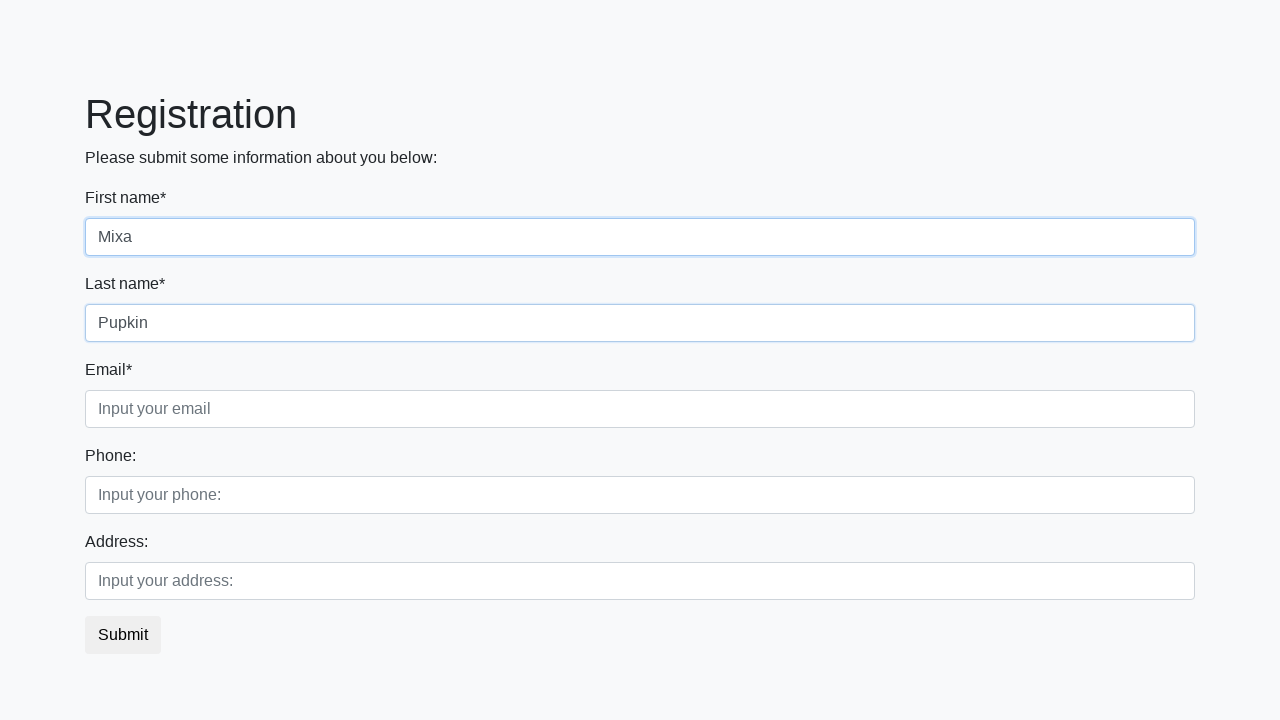

Filled email field with 'mail@mail.com' on .third
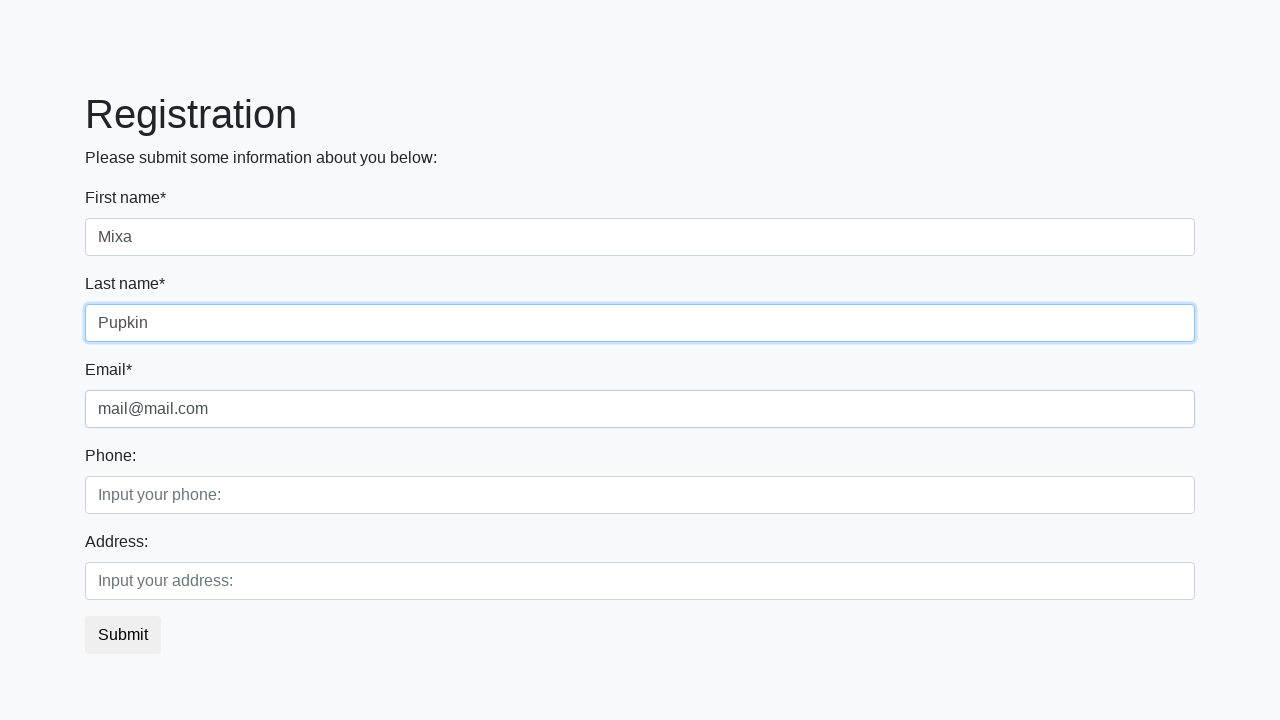

Clicked submit button to register at (123, 635) on button.btn
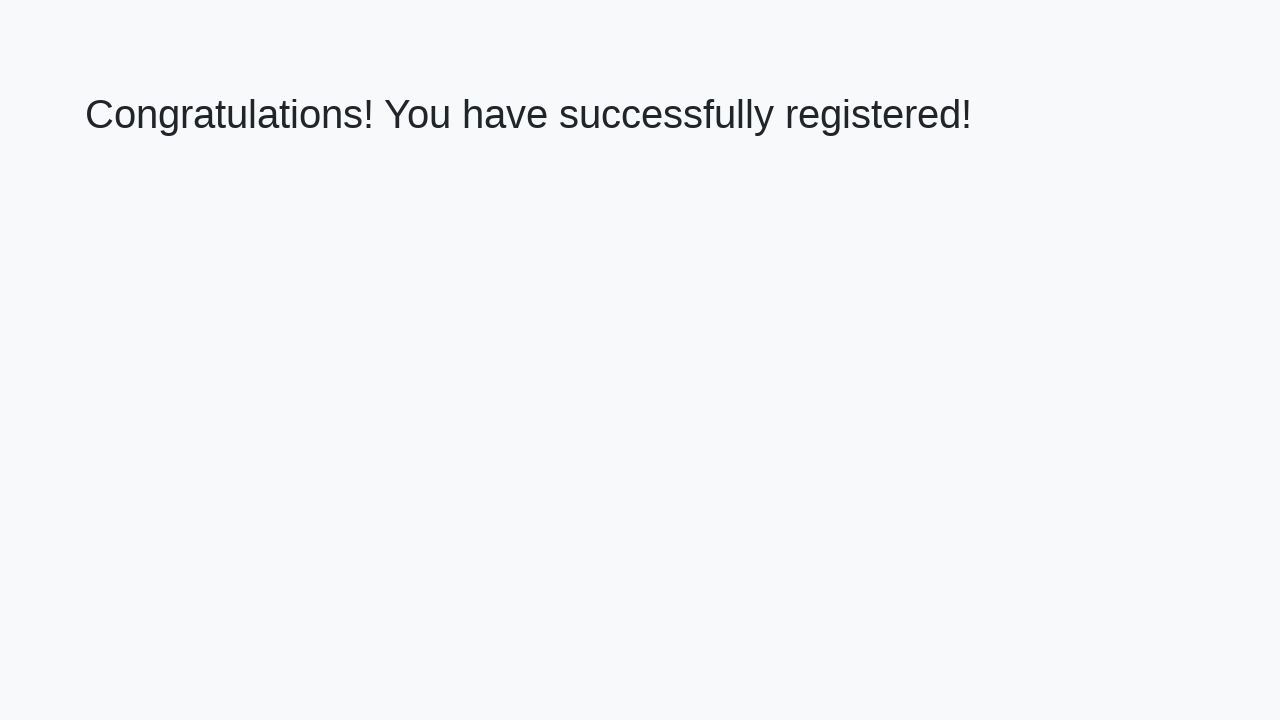

Congratulations message loaded
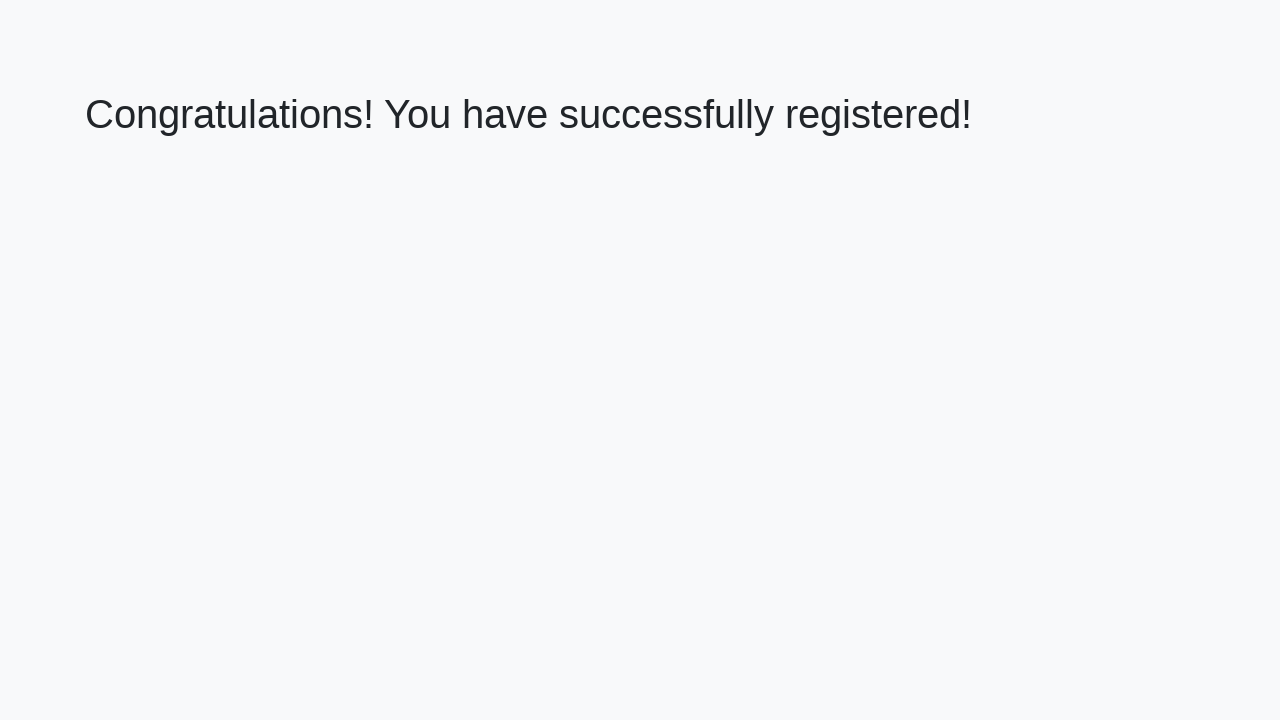

Retrieved congratulations message: 'Congratulations! You have successfully registered!'
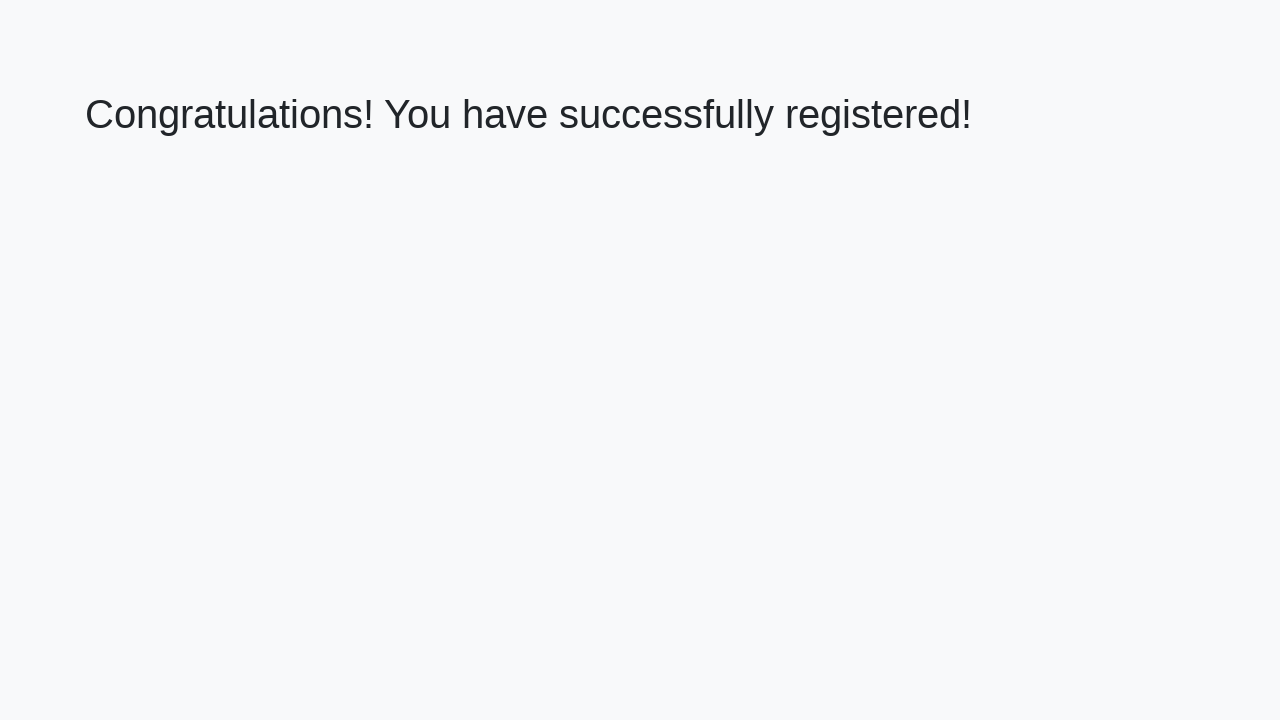

Verified successful registration - assertion passed
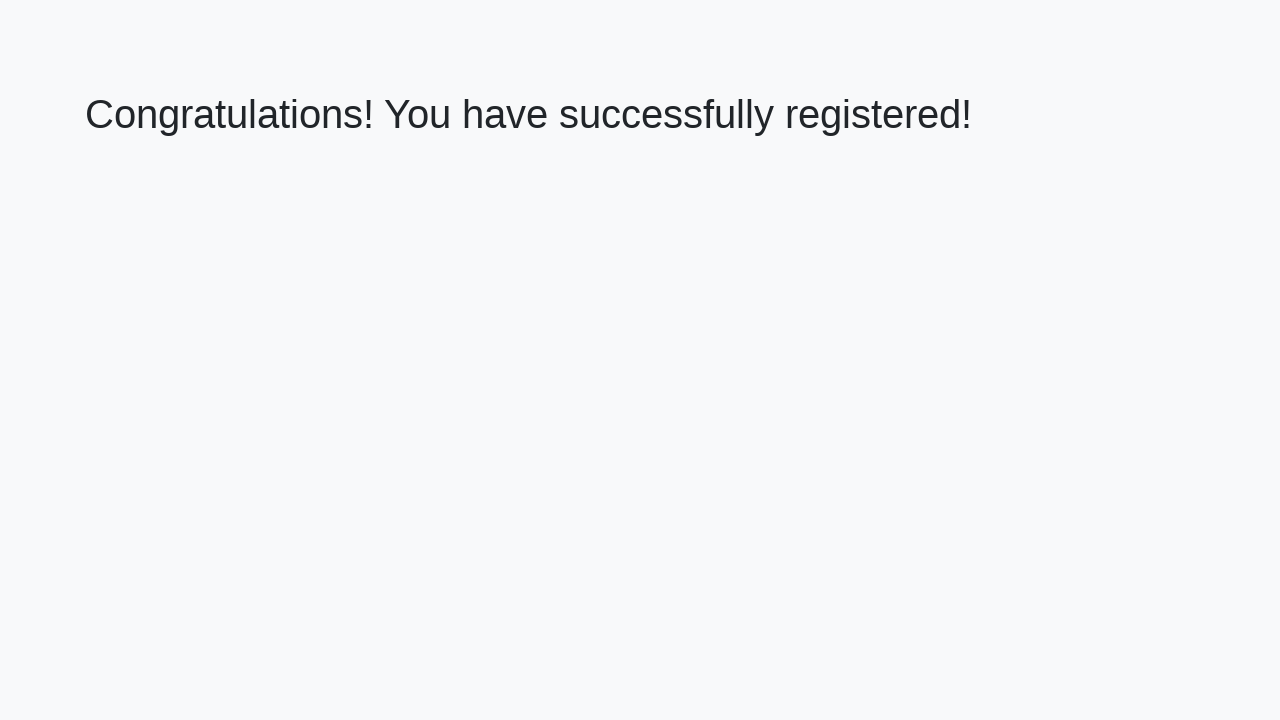

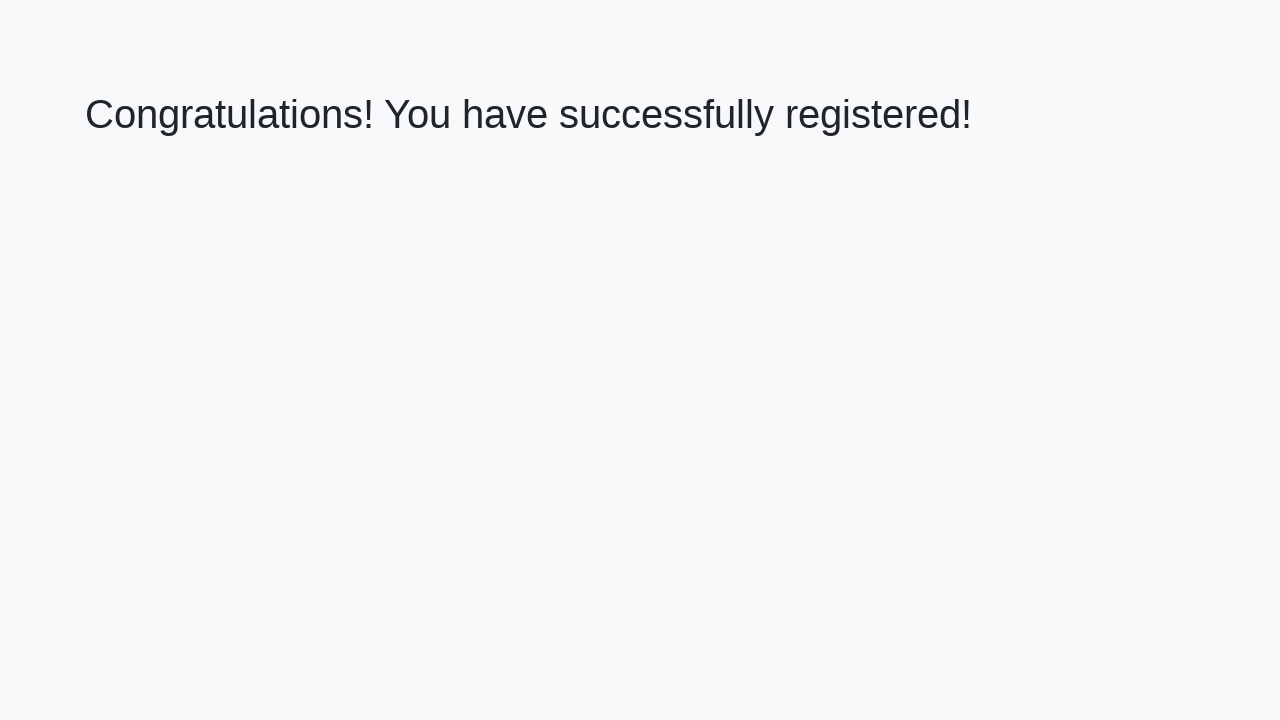